Navigates to VyTrack login page and verifies that the password input field has the correct type attribute for hiding passwords

Starting URL: https://vytrack.com

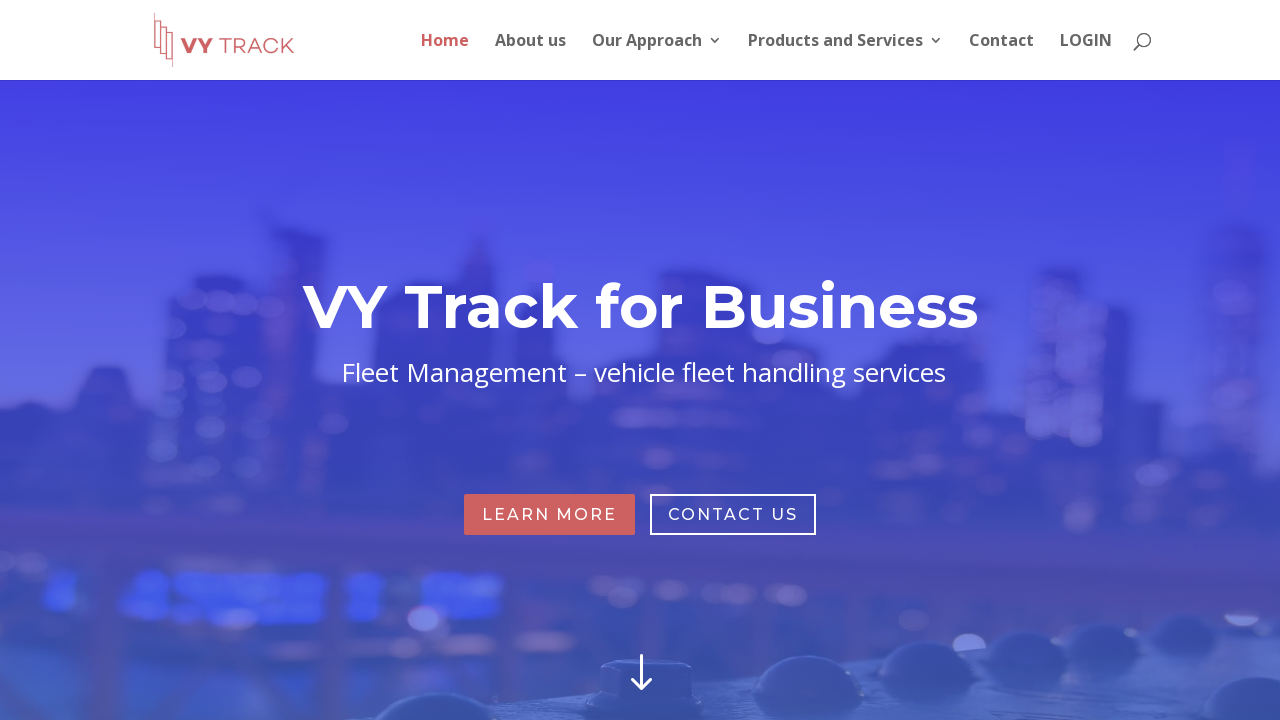

Clicked login link to navigate to VyTrack login page at (1086, 56) on a[href='http://app.vytrack.com']
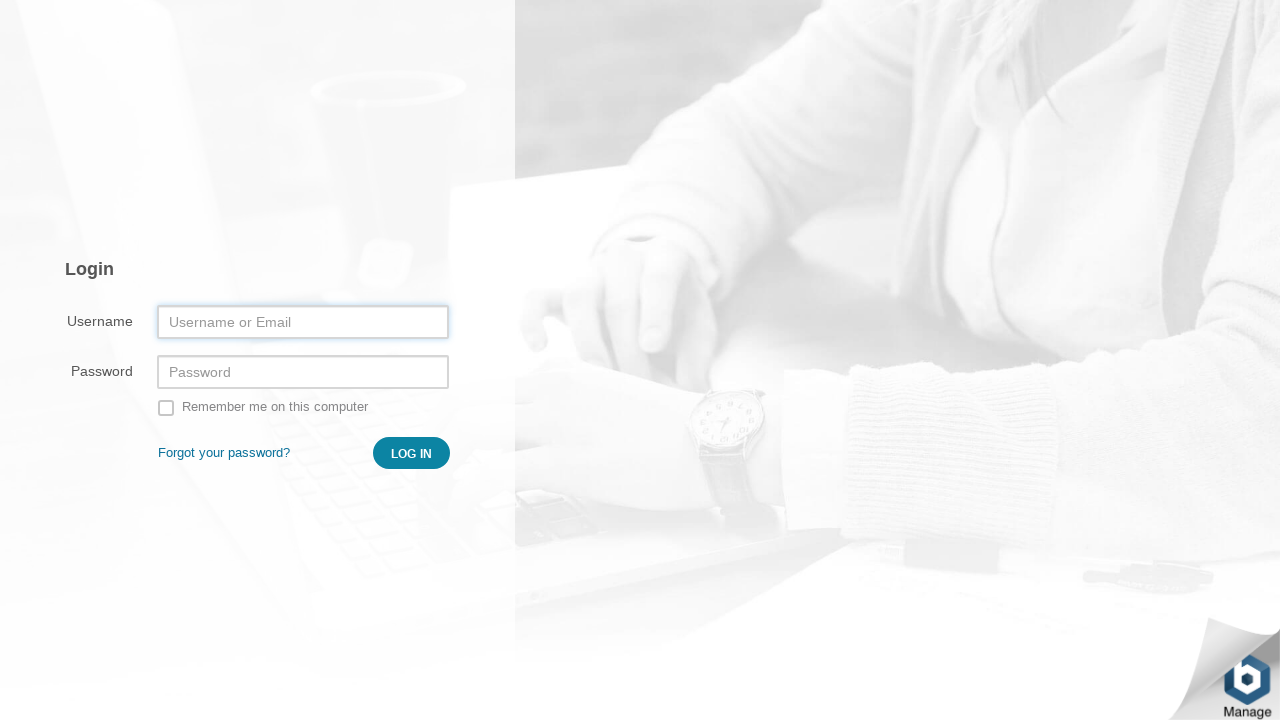

Login page loaded and password field is visible
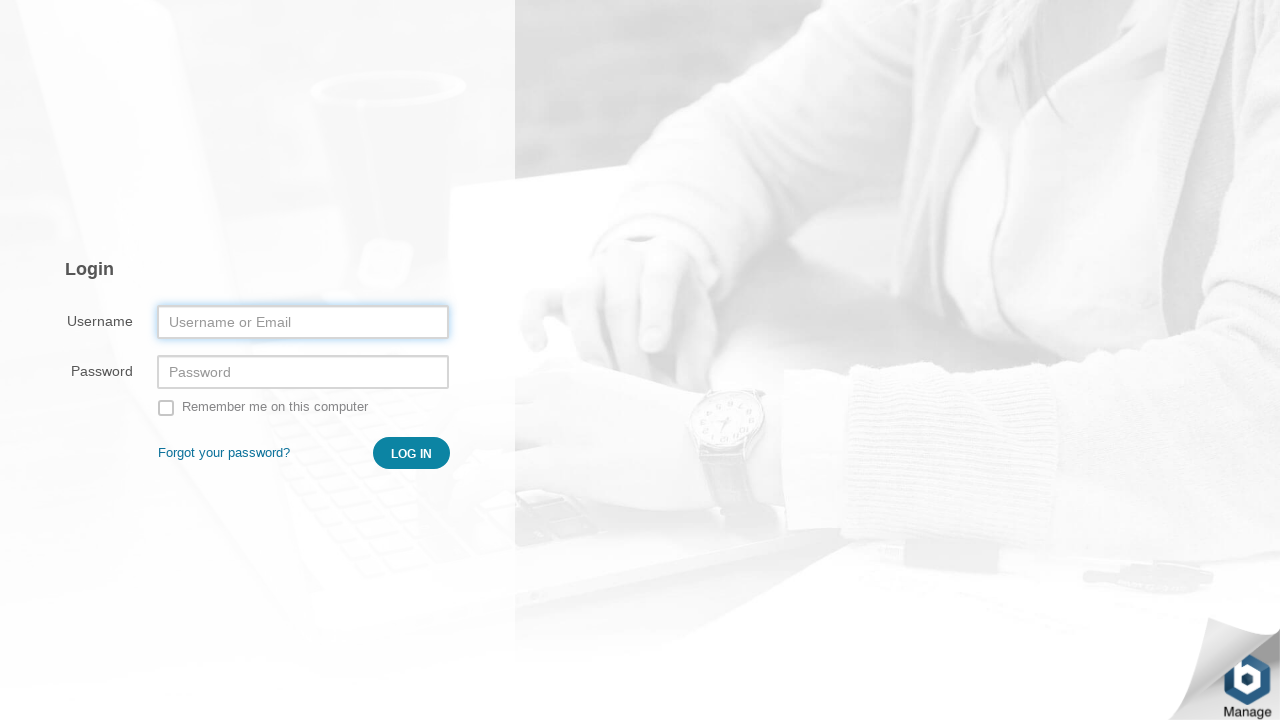

Located password input field element
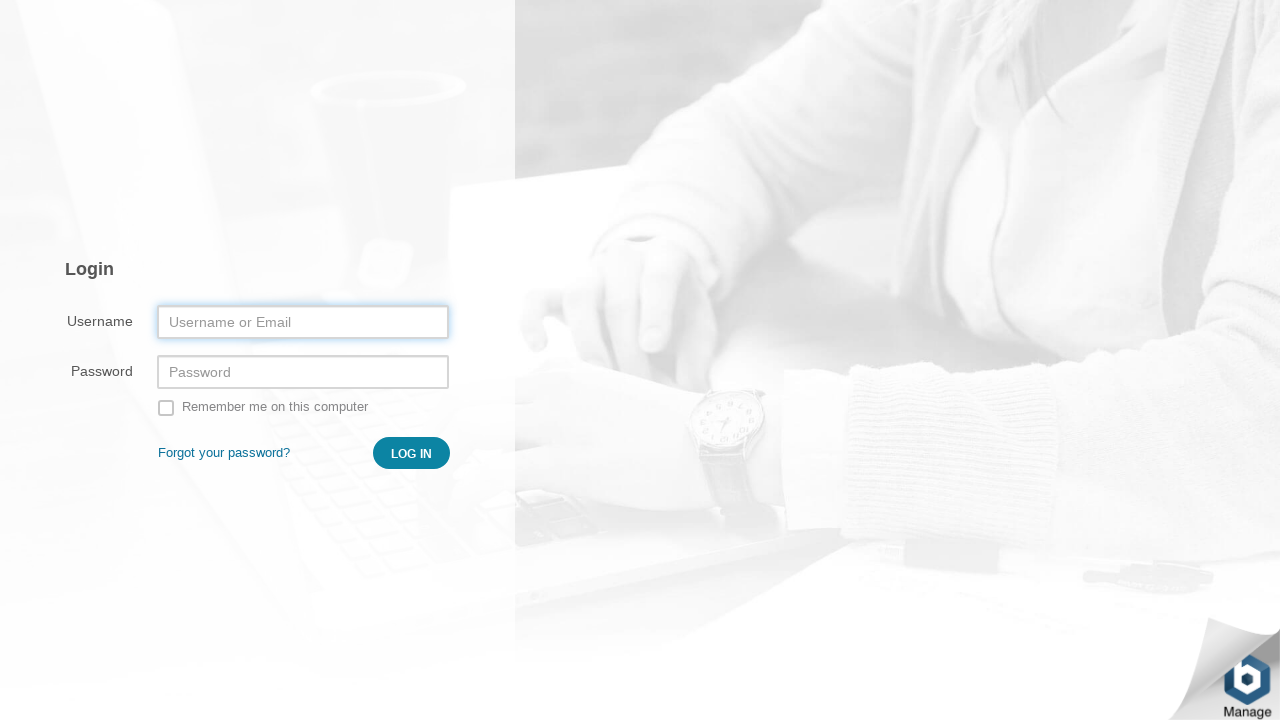

Verified password field has type='password' attribute for hiding passwords
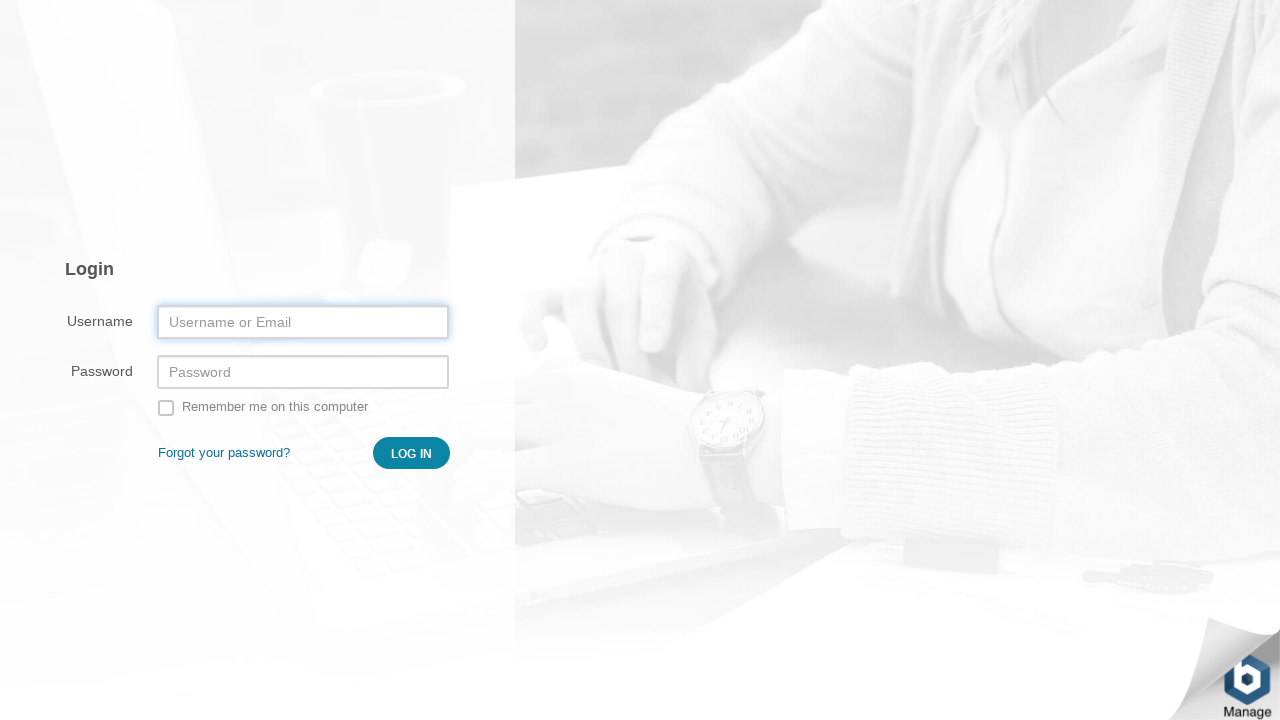

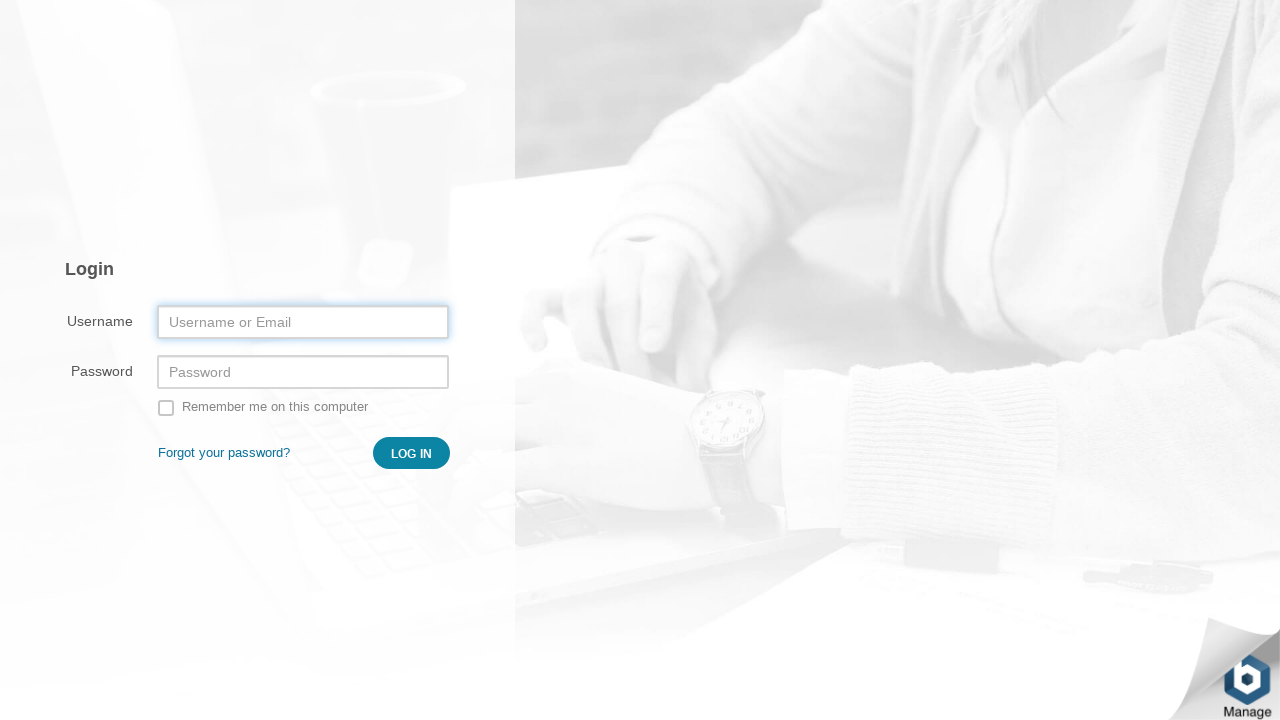